Tests handling multiple JavaScript alerts (simple and confirm dialogs) by setting up a persistent dialog handler and clicking multiple Show buttons

Starting URL: https://www.leafground.com/alert.xhtml

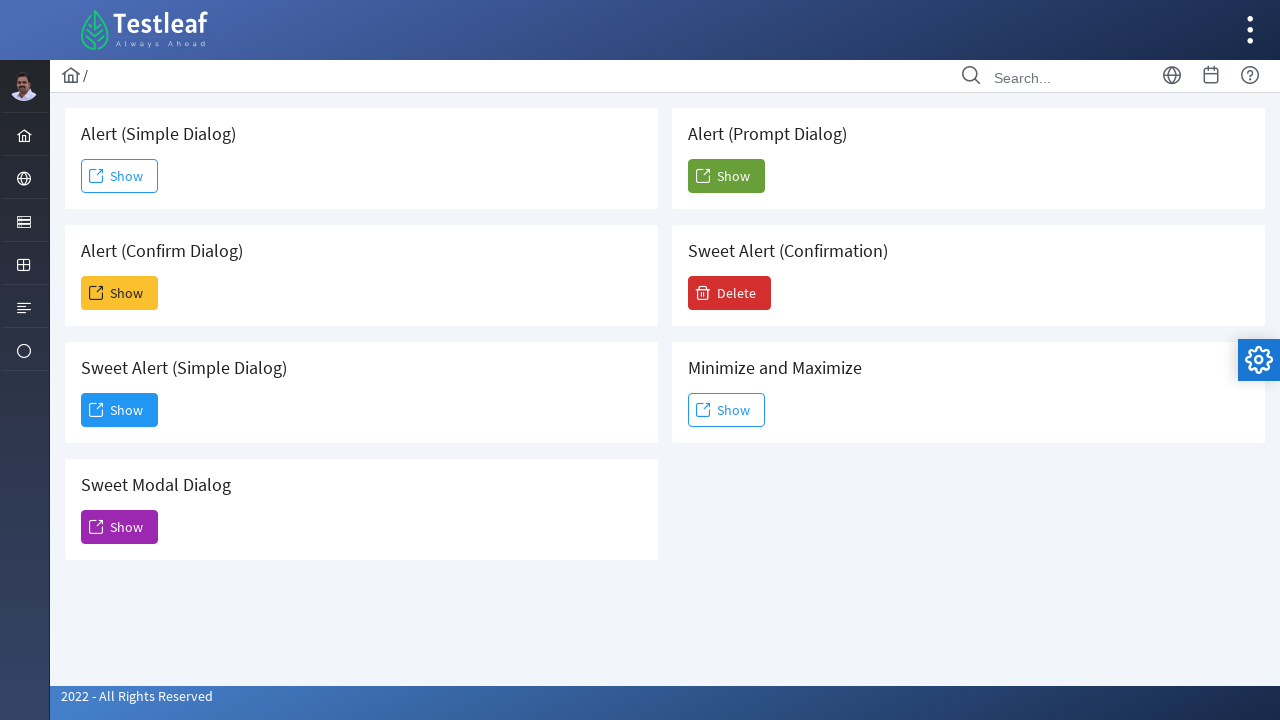

Set up persistent dialog handler to accept all dialogs
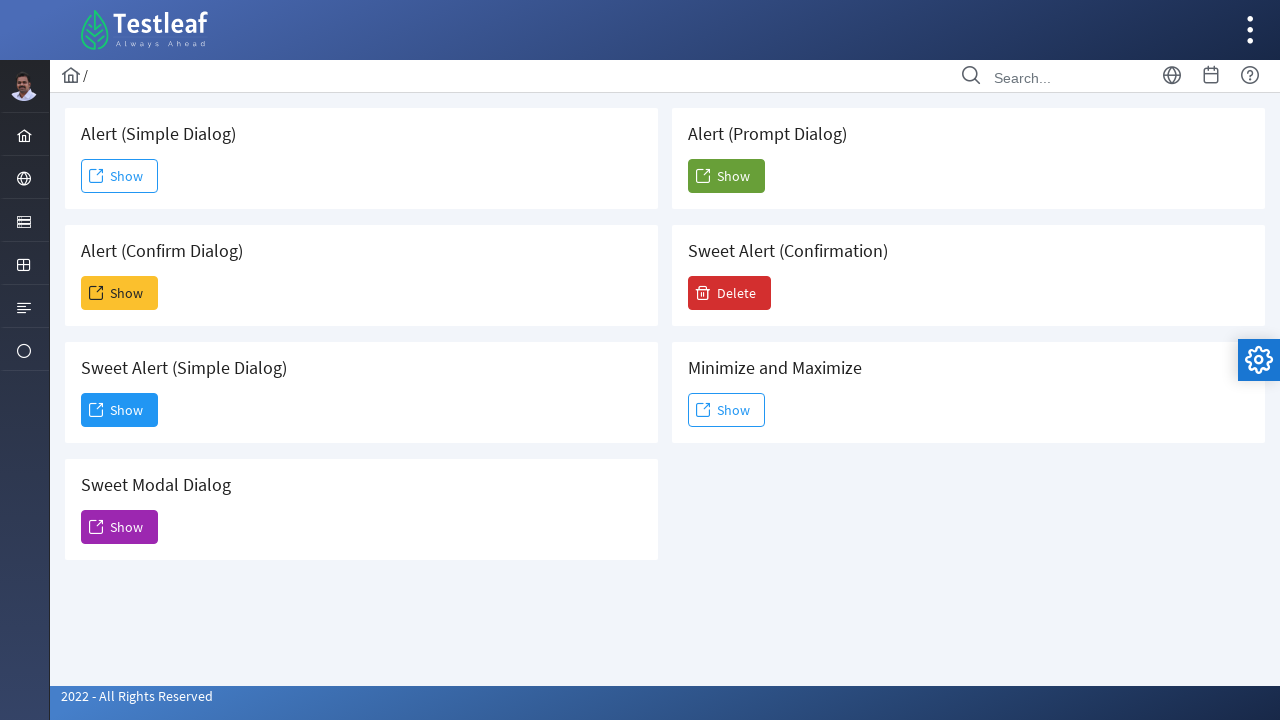

Clicked the first 'Show' button to trigger simple alert at (120, 176) on xpath=//span[text()='Show'] >> nth=0
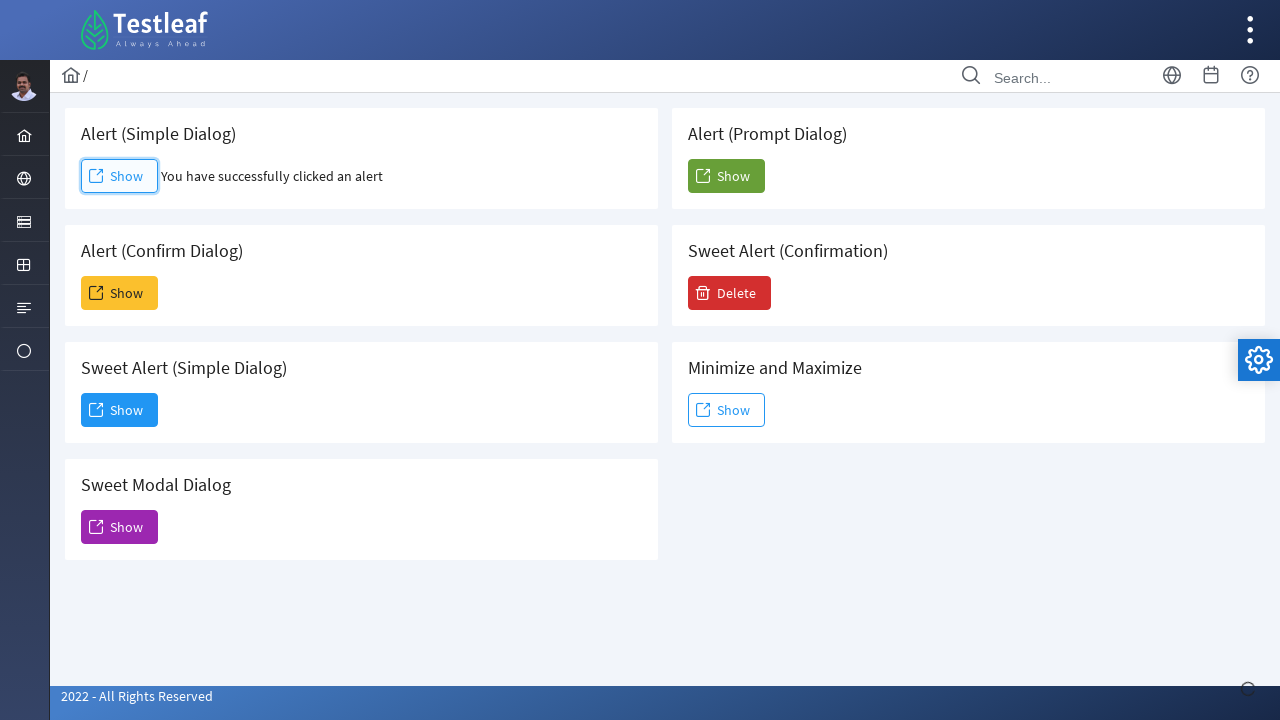

Waited for first dialog to be handled
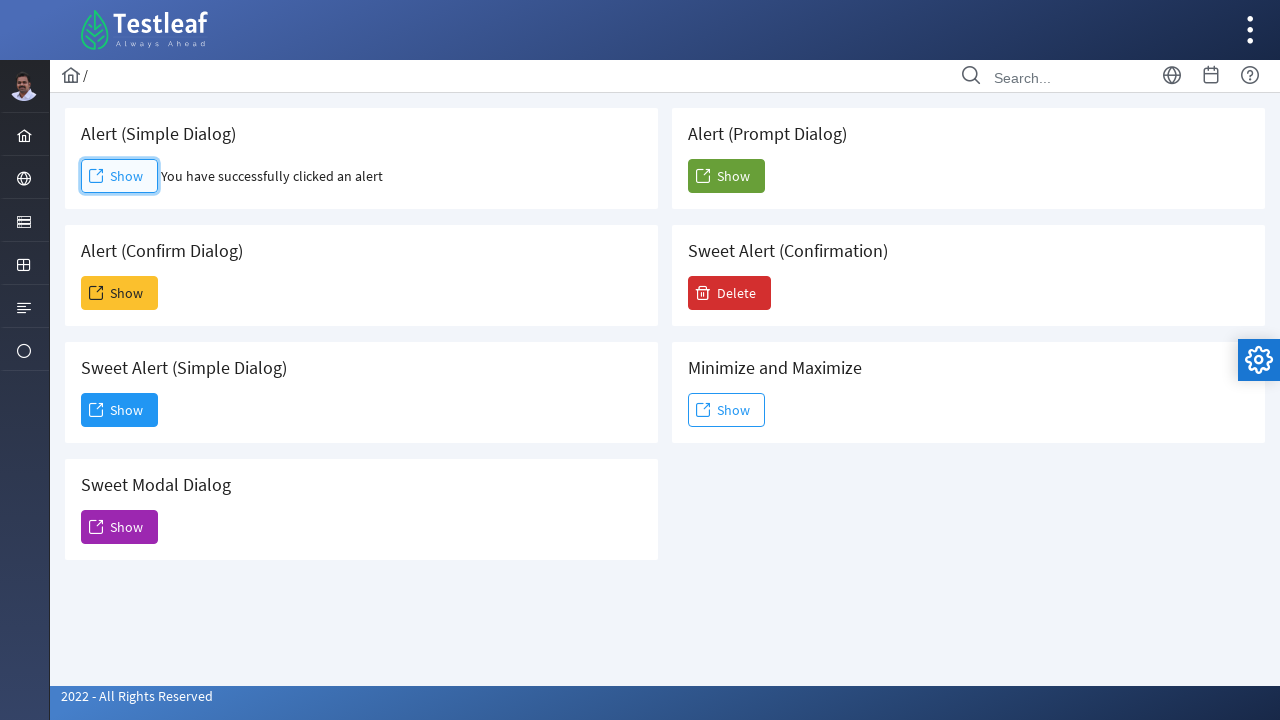

Clicked the second 'Show' button to trigger confirm dialog at (120, 293) on xpath=//span[text()='Show'] >> nth=1
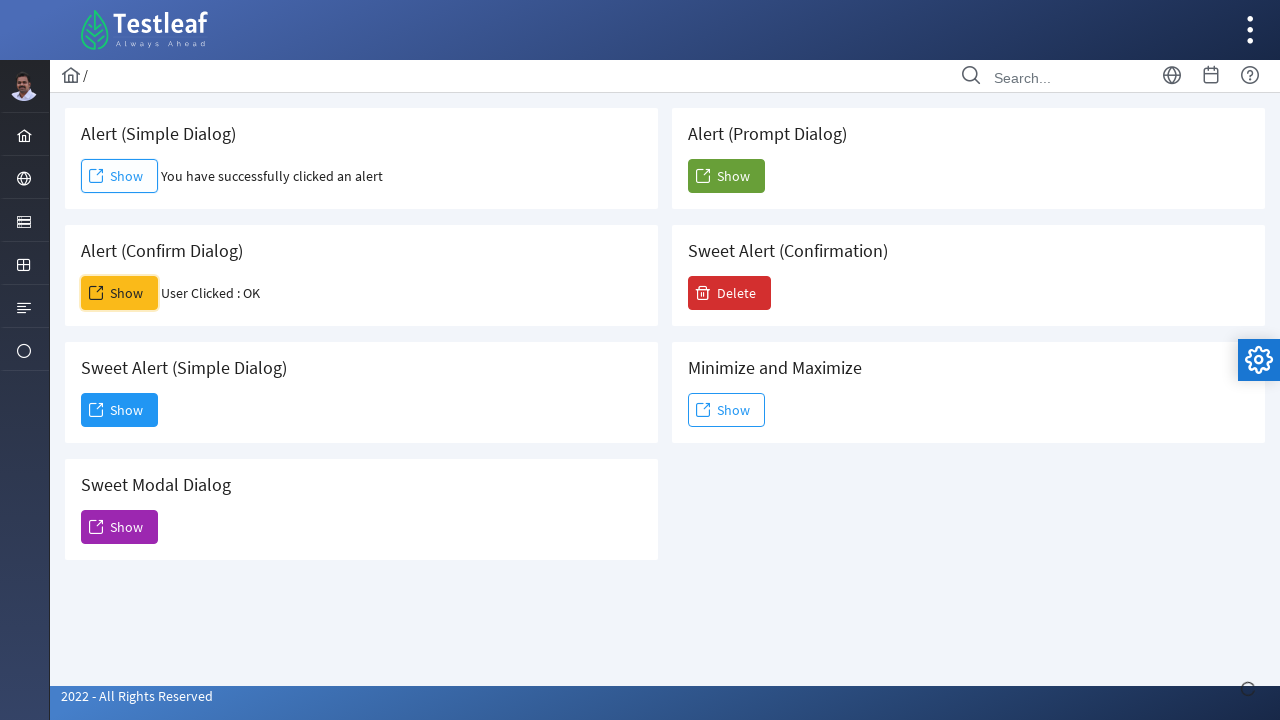

Waited for second dialog to be handled
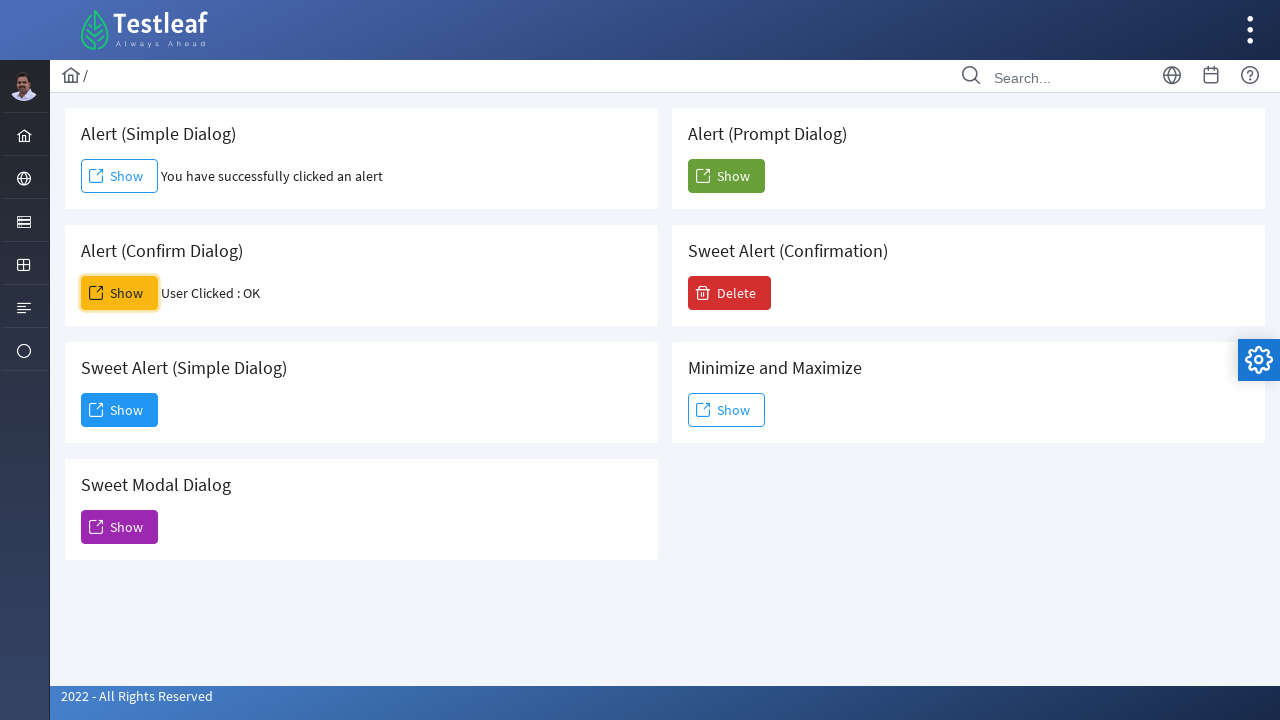

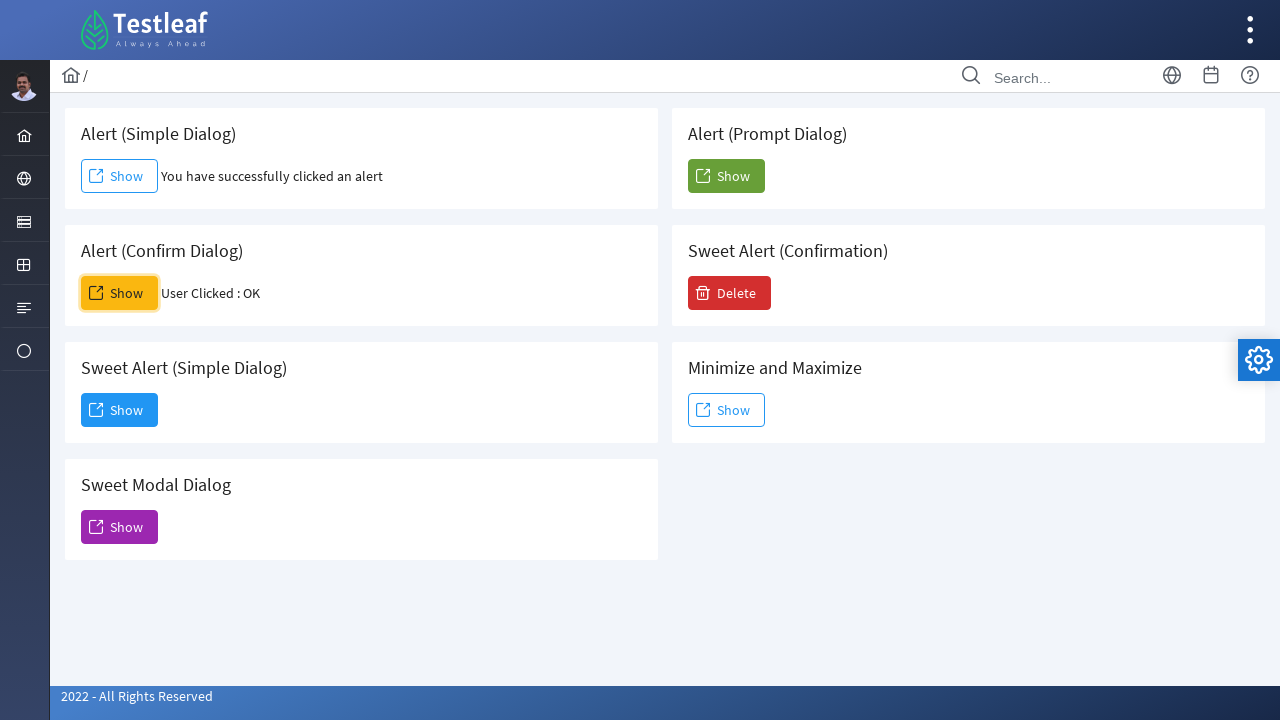